Tests browser navigation methods including forward, back, and refresh functionality

Starting URL: http://www.makeseleniumeasy.com

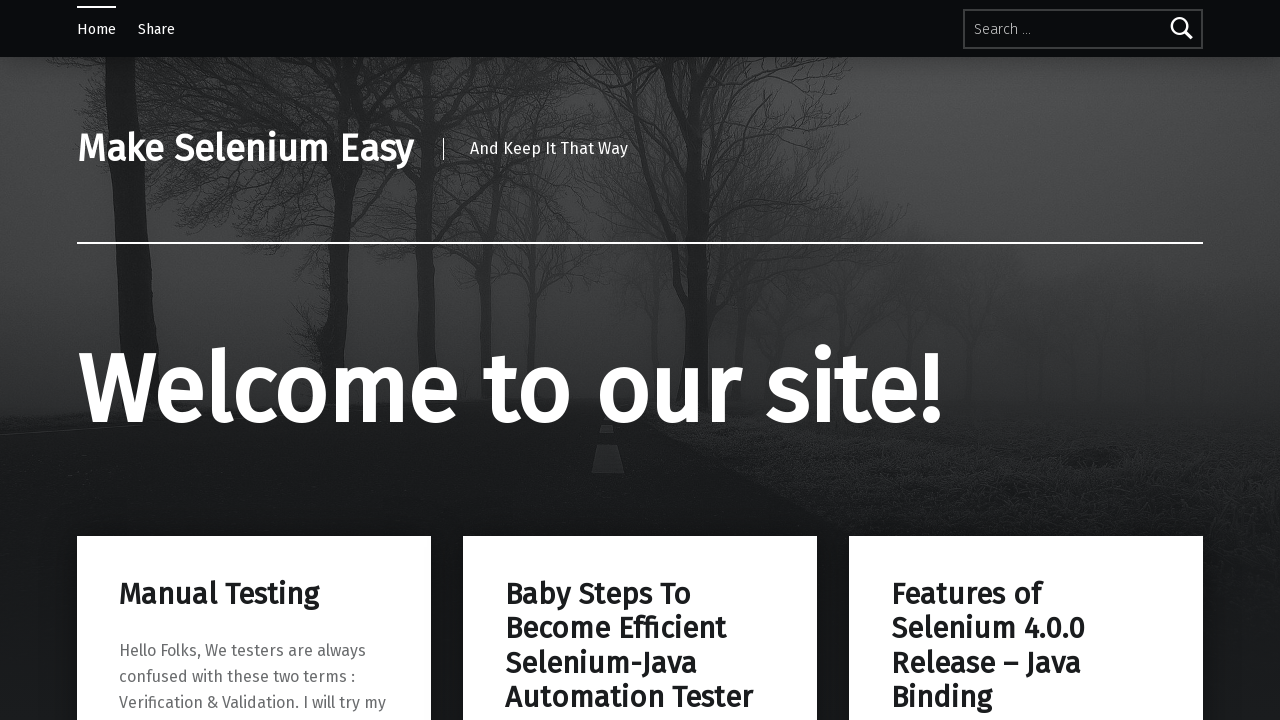

Navigated to http://www.makeseleniumeasy.com
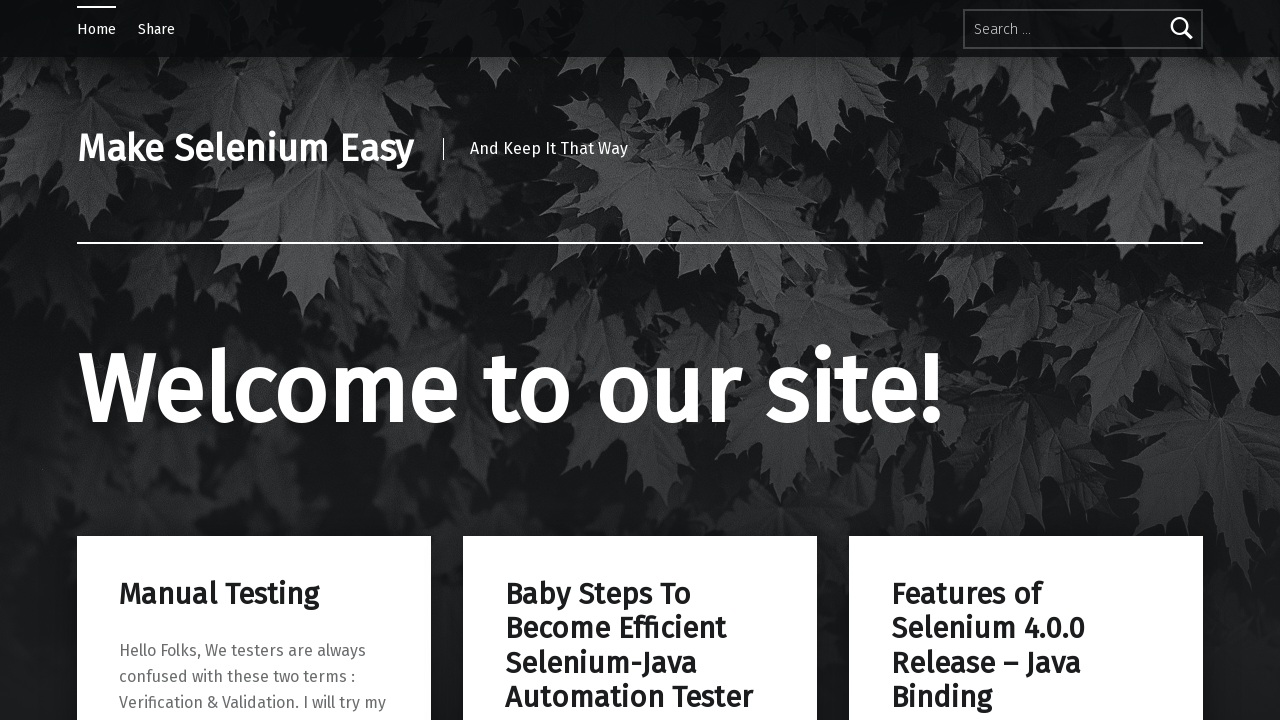

Navigated back to previous page
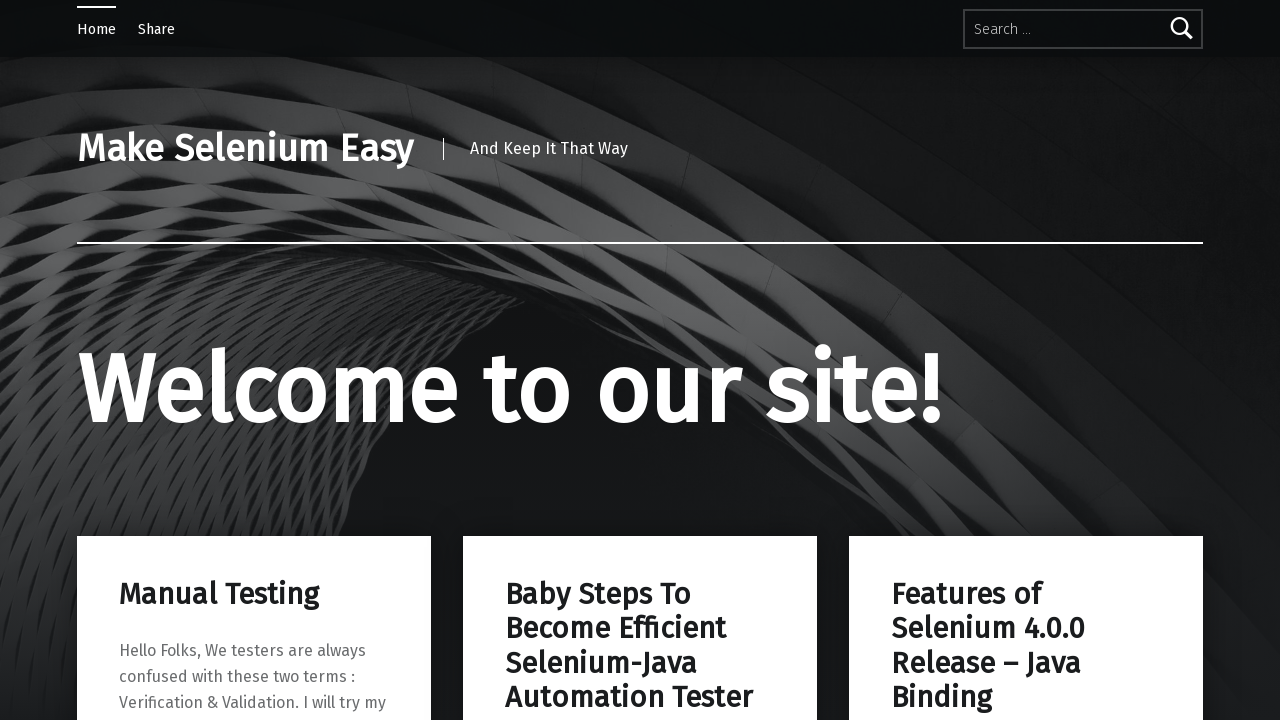

Navigated forward to makeseleniumeasy.com
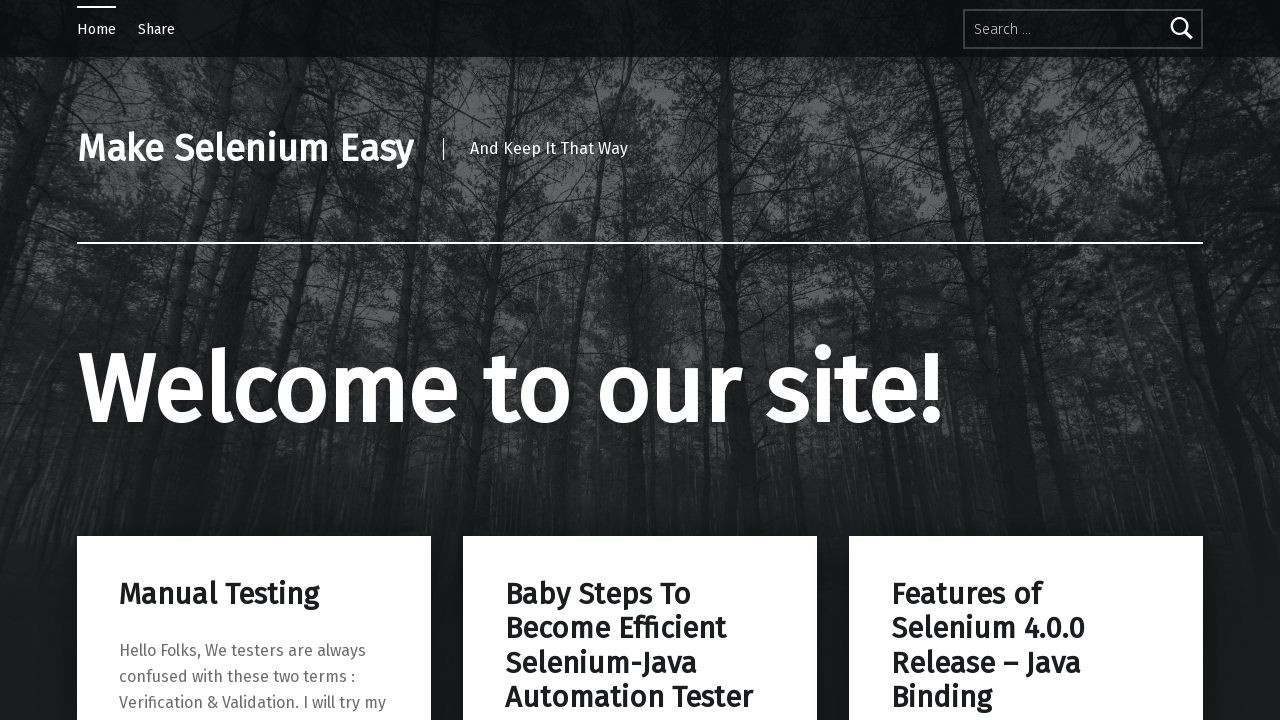

Refreshed the current page
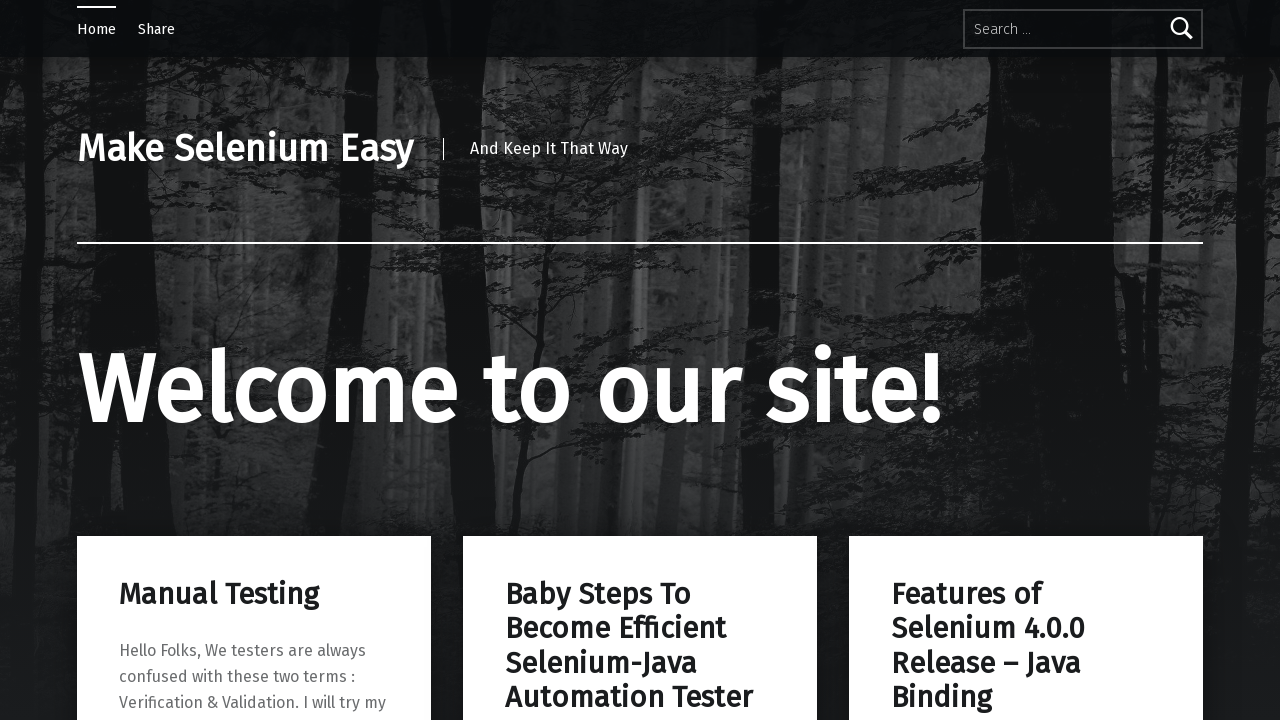

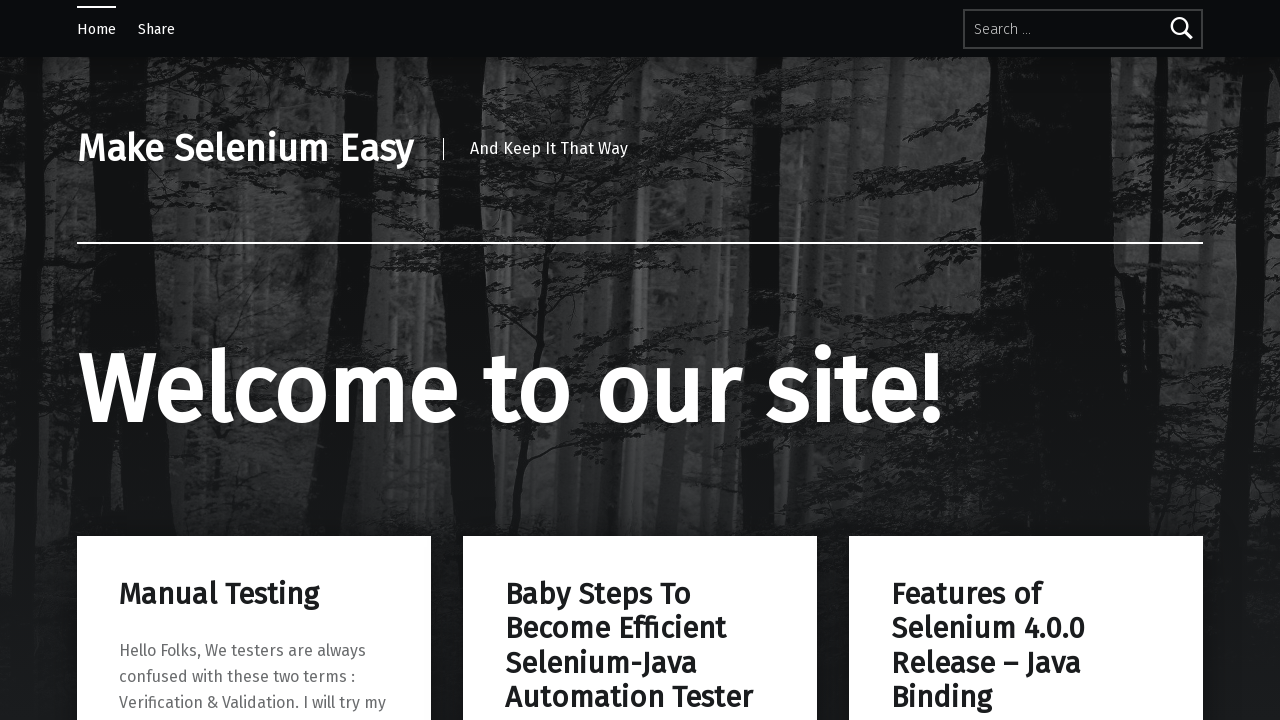